Tests iframe handling and drag-and-drop functionality on jQuery UI demo page by switching into an iframe, performing a drag-and-drop action, then switching back to the main content

Starting URL: http://jqueryui.com/droppable/

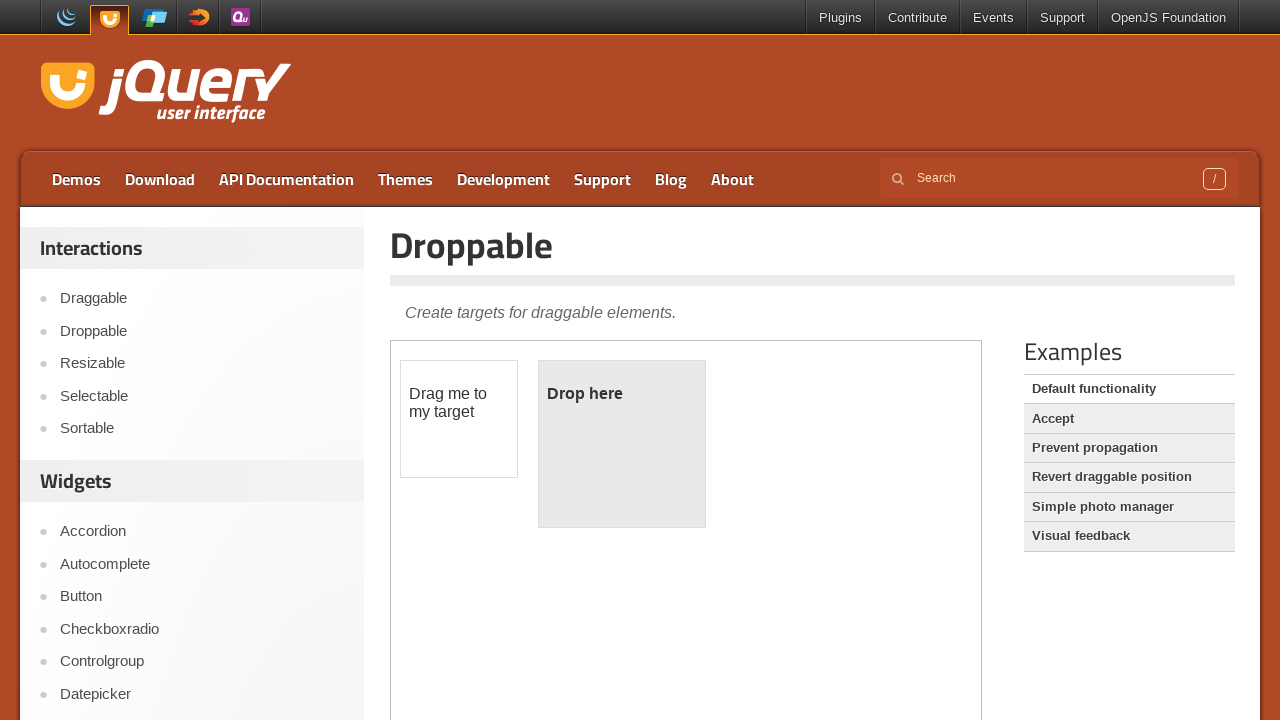

Located iframe element with class 'demo-frame'
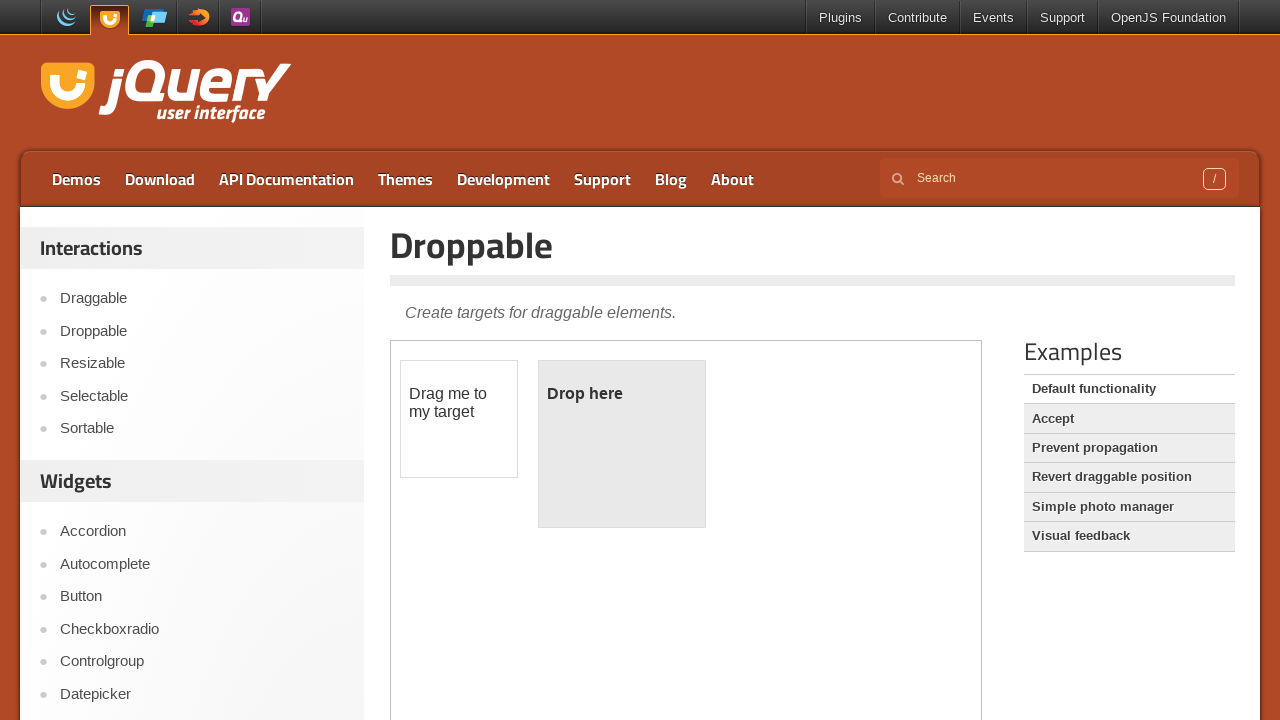

Located draggable element within iframe
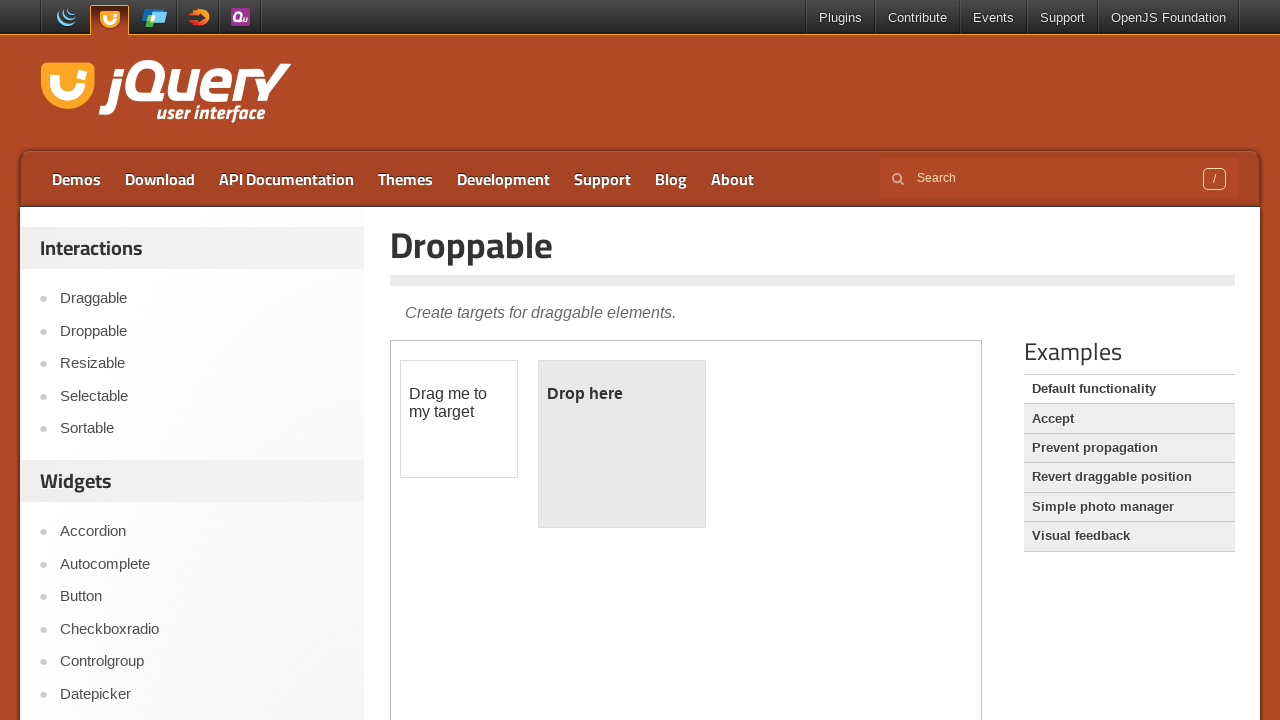

Located droppable target element within iframe
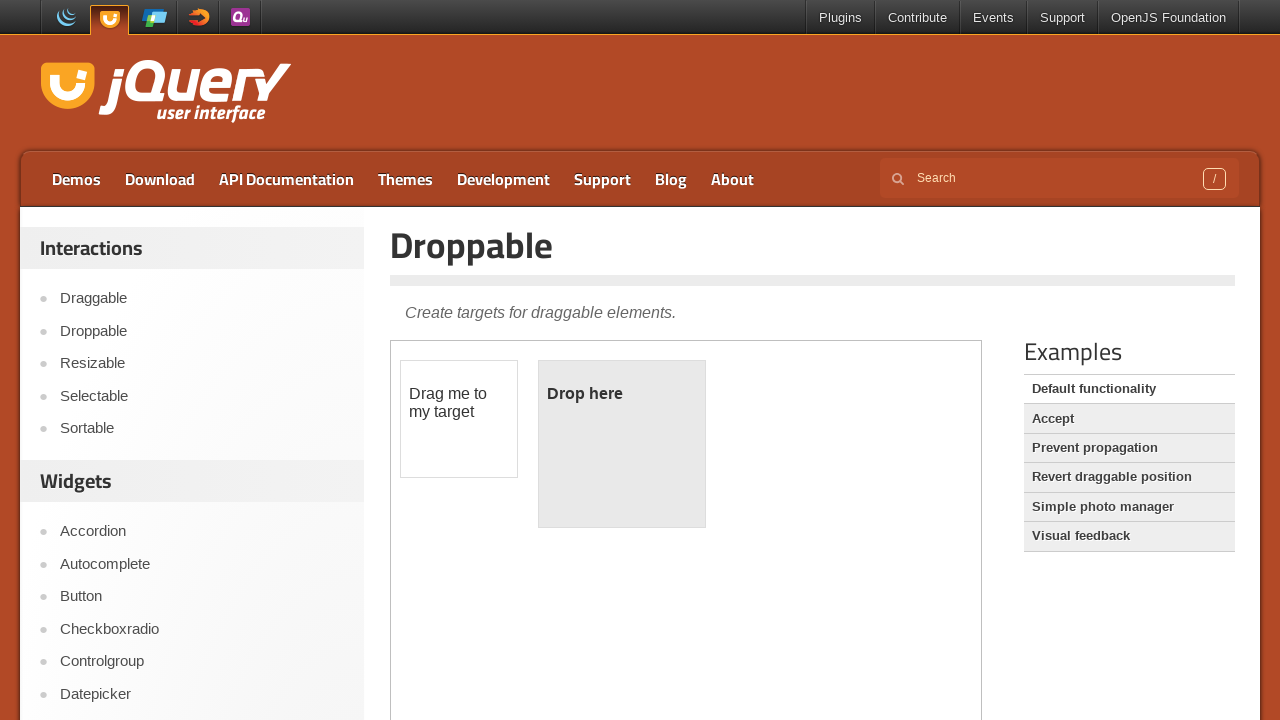

Performed drag-and-drop action from draggable to droppable element at (622, 444)
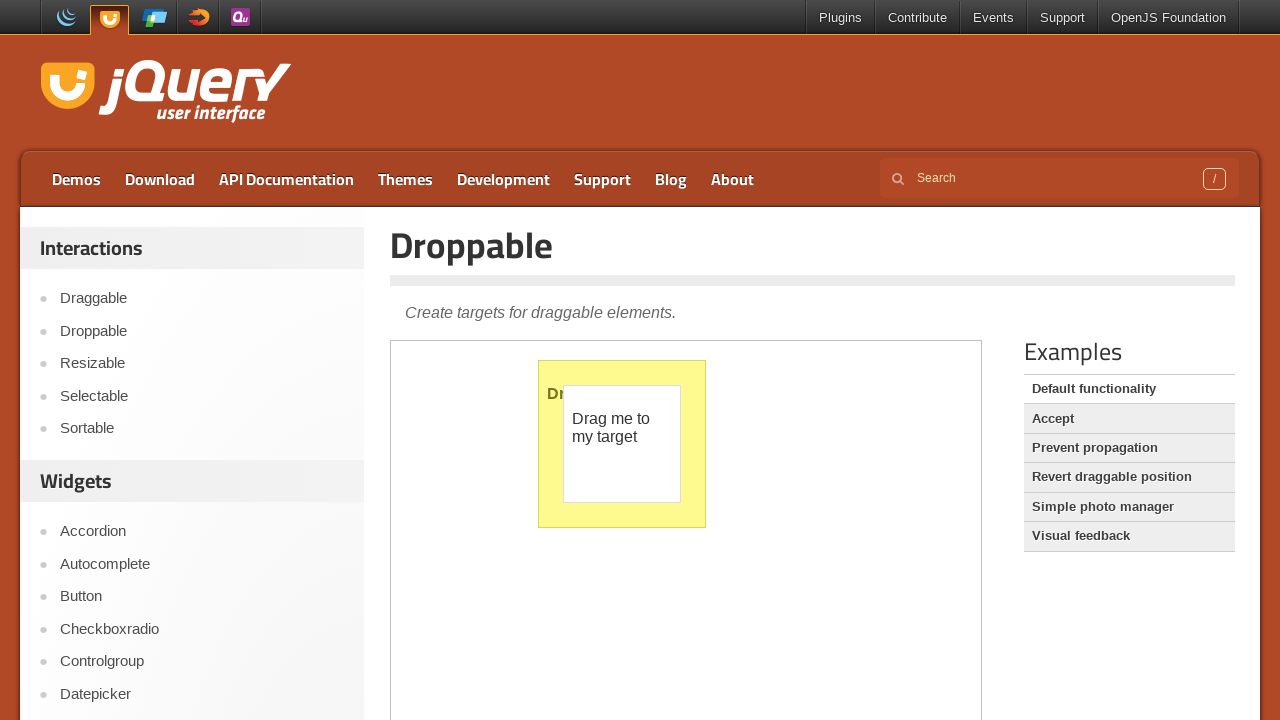

Clicked navigation link in main page content at (732, 179) on xpath=/html/body/div[1]/nav/div/ul/li[8]/a
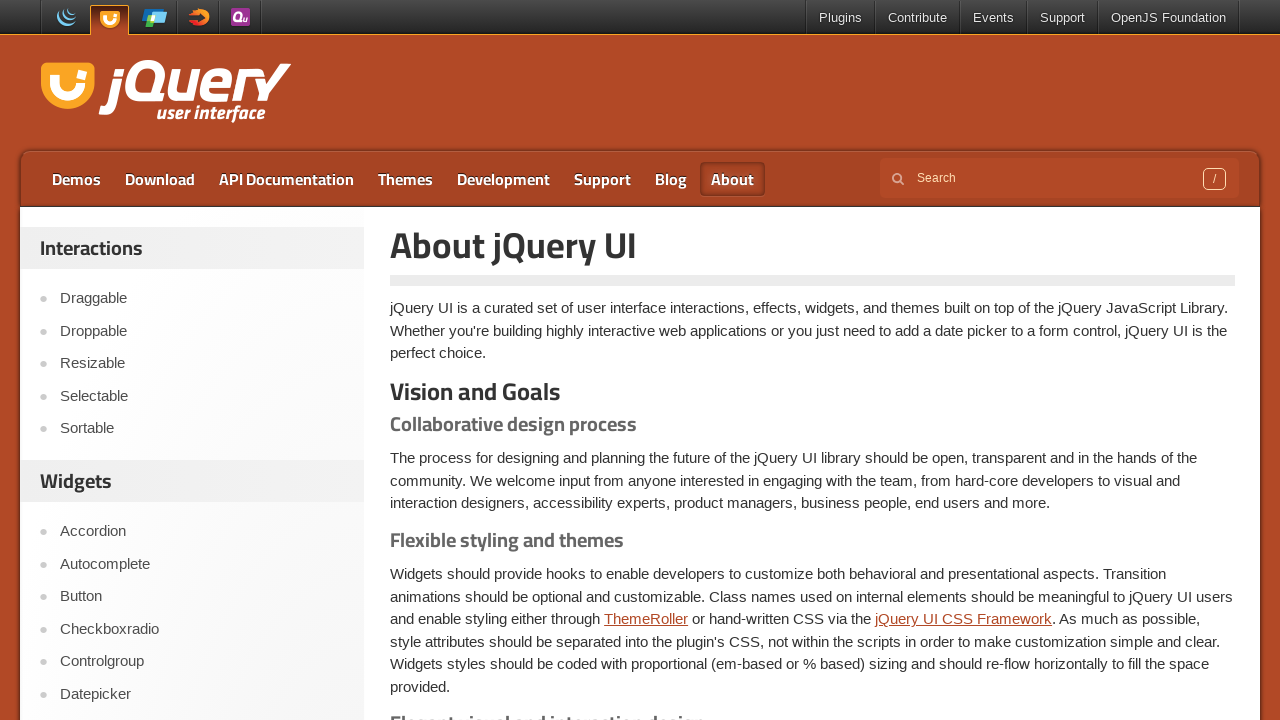

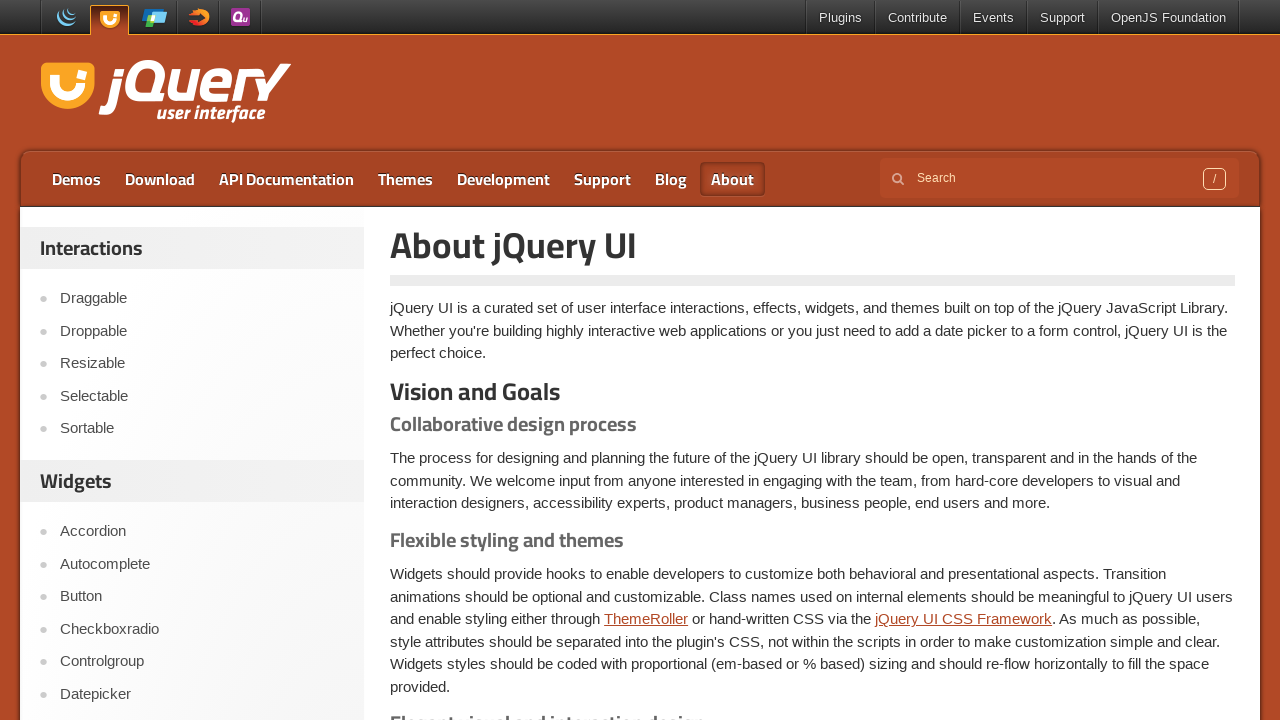